Navigates to the Playwright documentation website, clicks the "Get started" link, and verifies the Installation heading is visible

Starting URL: https://playwright.dev

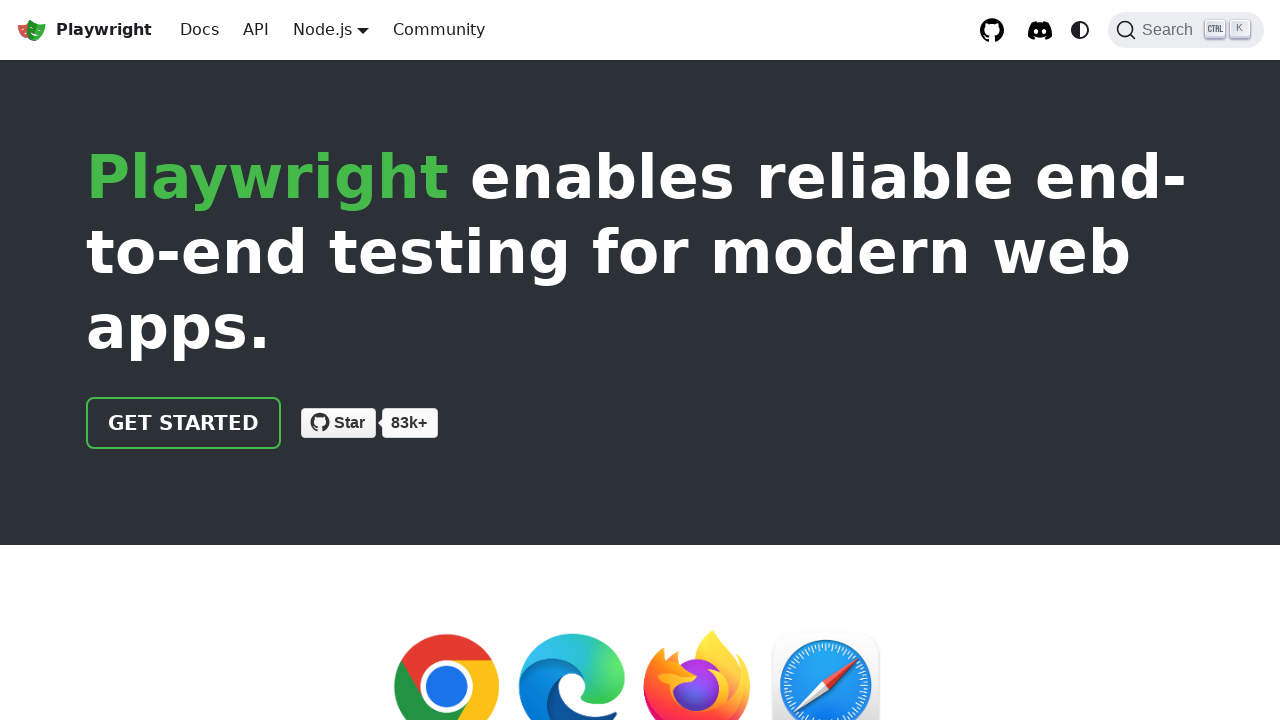

Navigated to https://playwright.dev
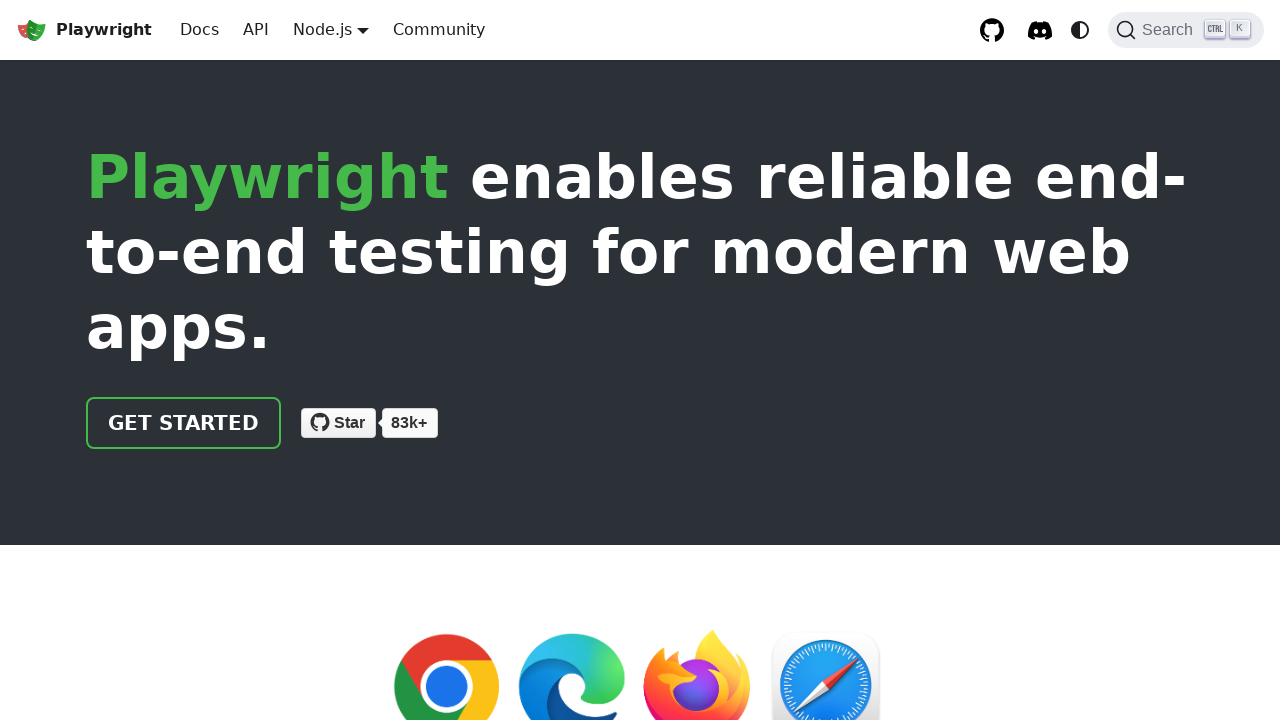

Clicked the 'Get started' link at (184, 423) on internal:role=link[name="Get started"i]
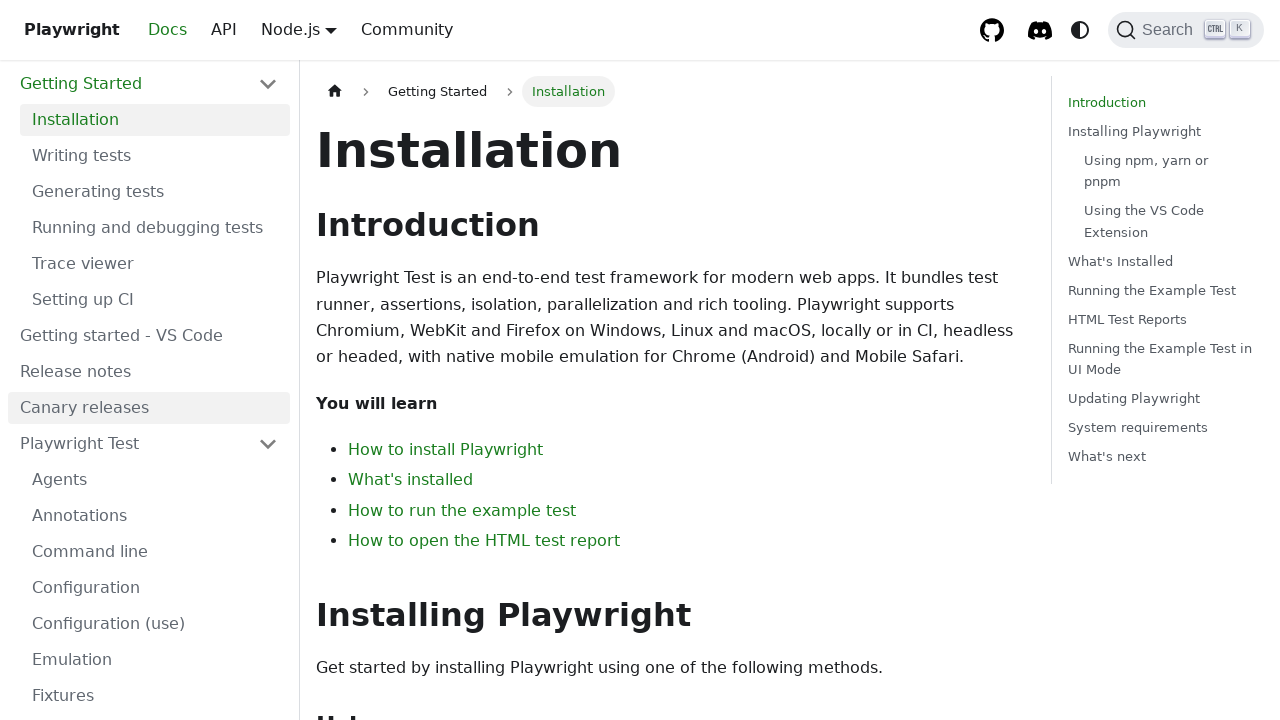

Installation heading is visible
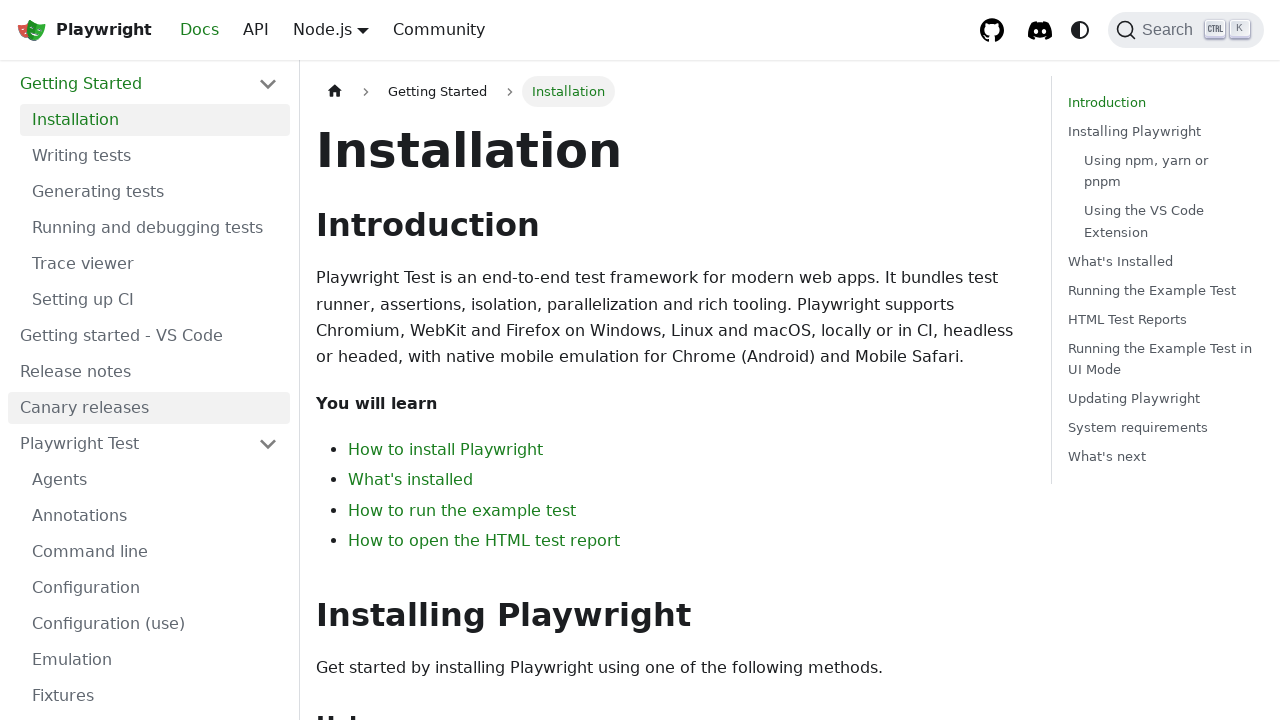

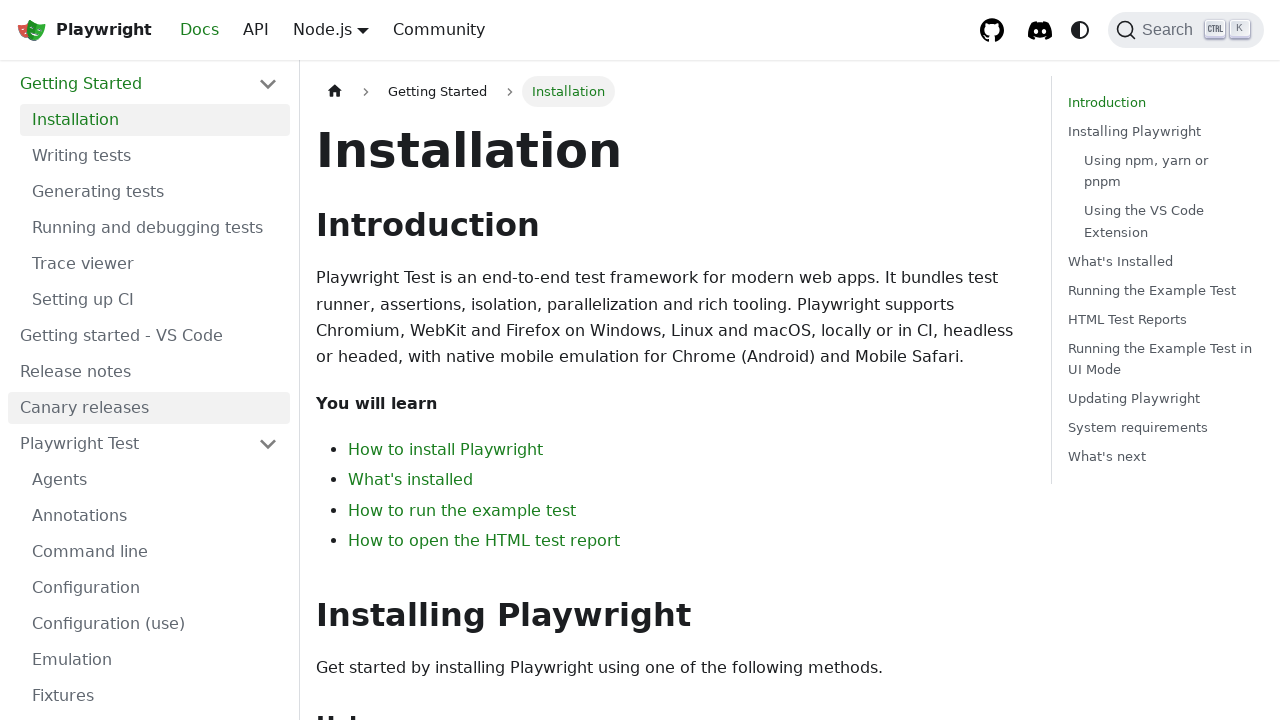